Tests dynamic content loading by clicking a button and waiting for hidden content to become visible

Starting URL: https://the-internet.herokuapp.com/dynamic_loading/1

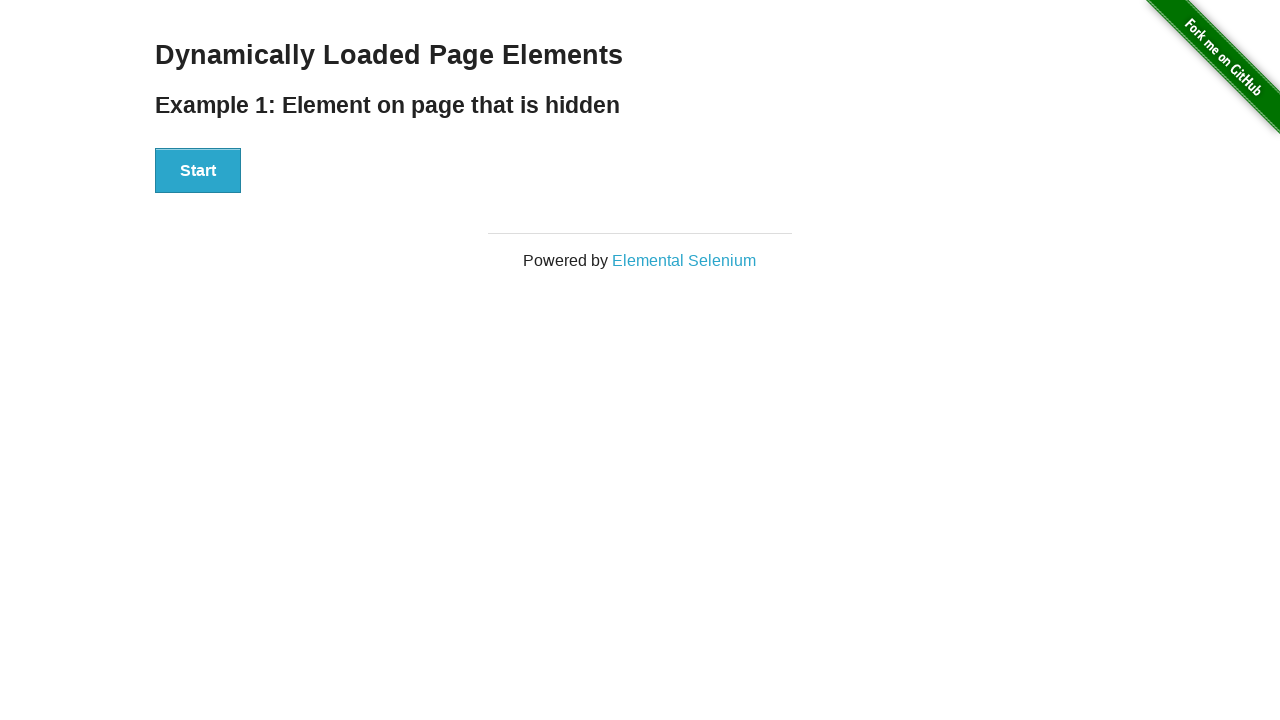

Clicked Start button to trigger dynamic content loading at (198, 171) on [id='start'] button
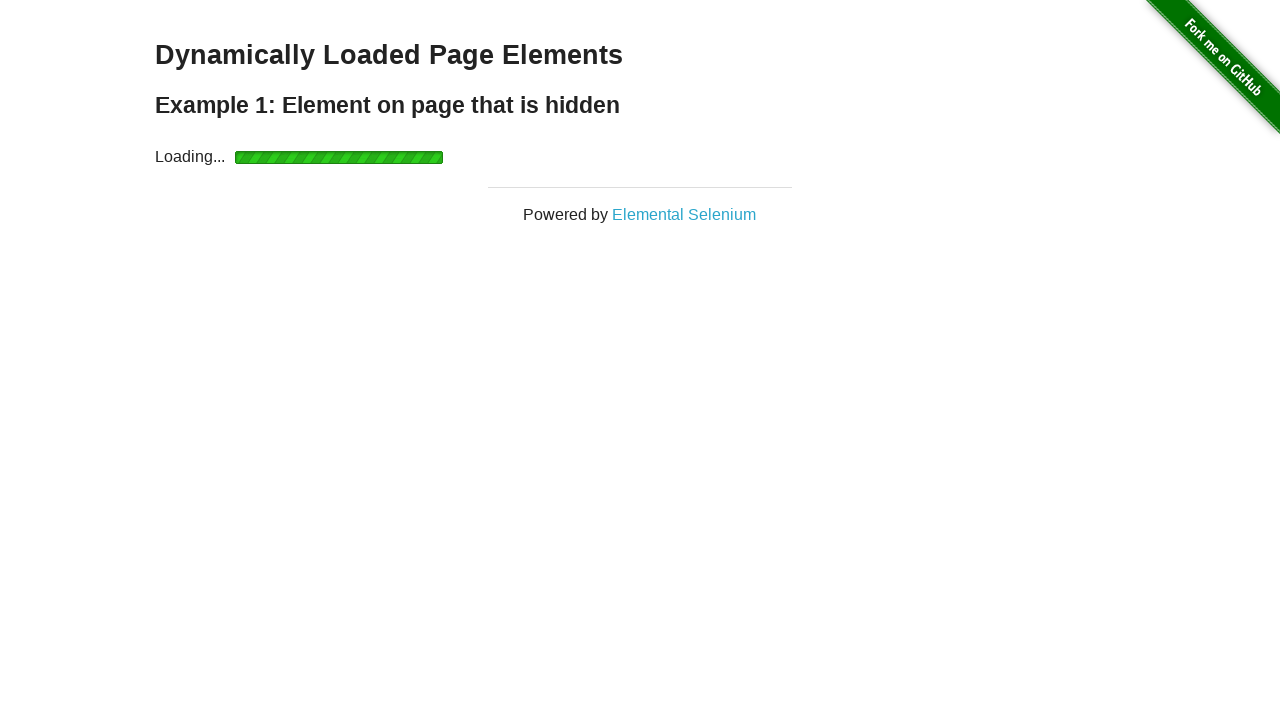

Hidden content element became visible after loading
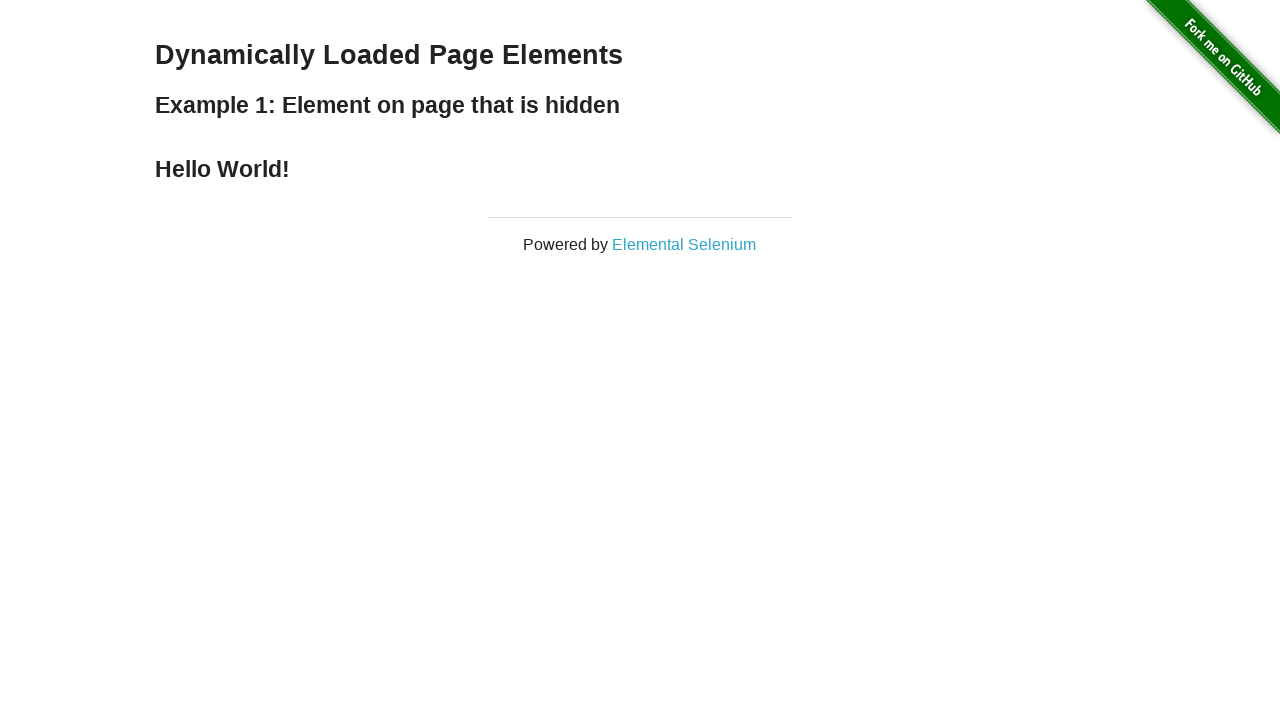

Retrieved text from dynamically loaded element: 
    Hello World!
  
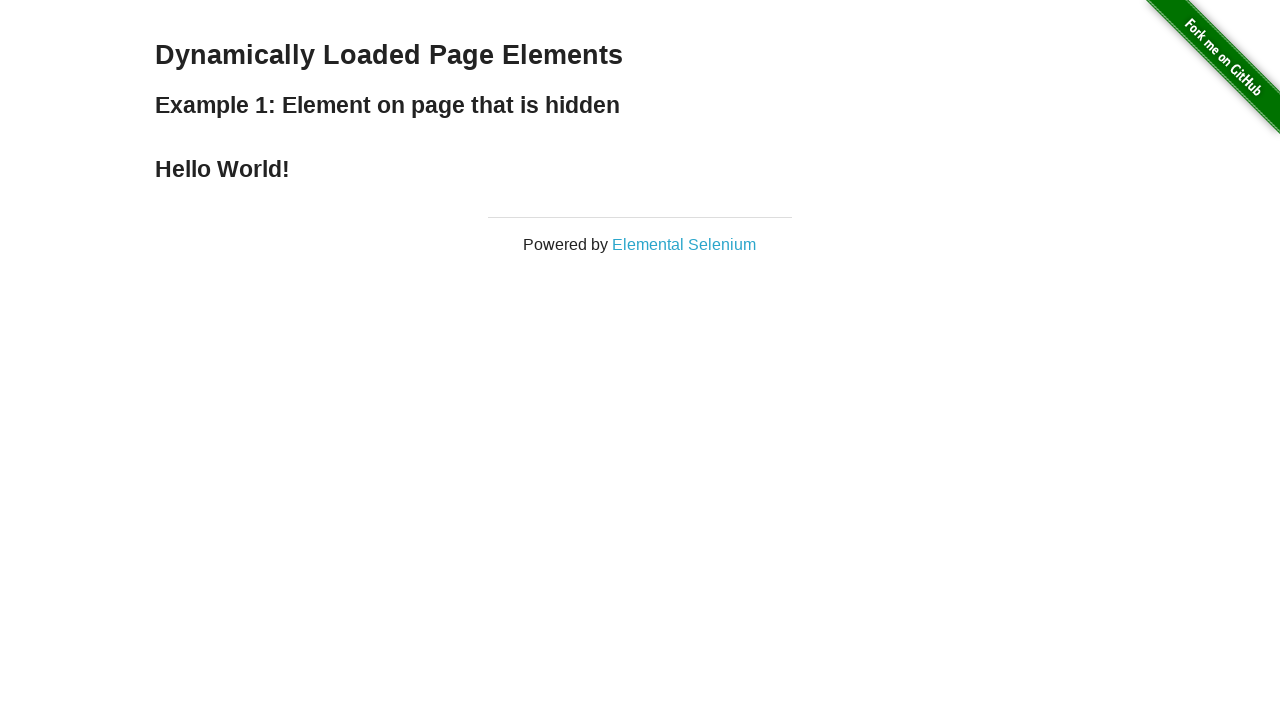

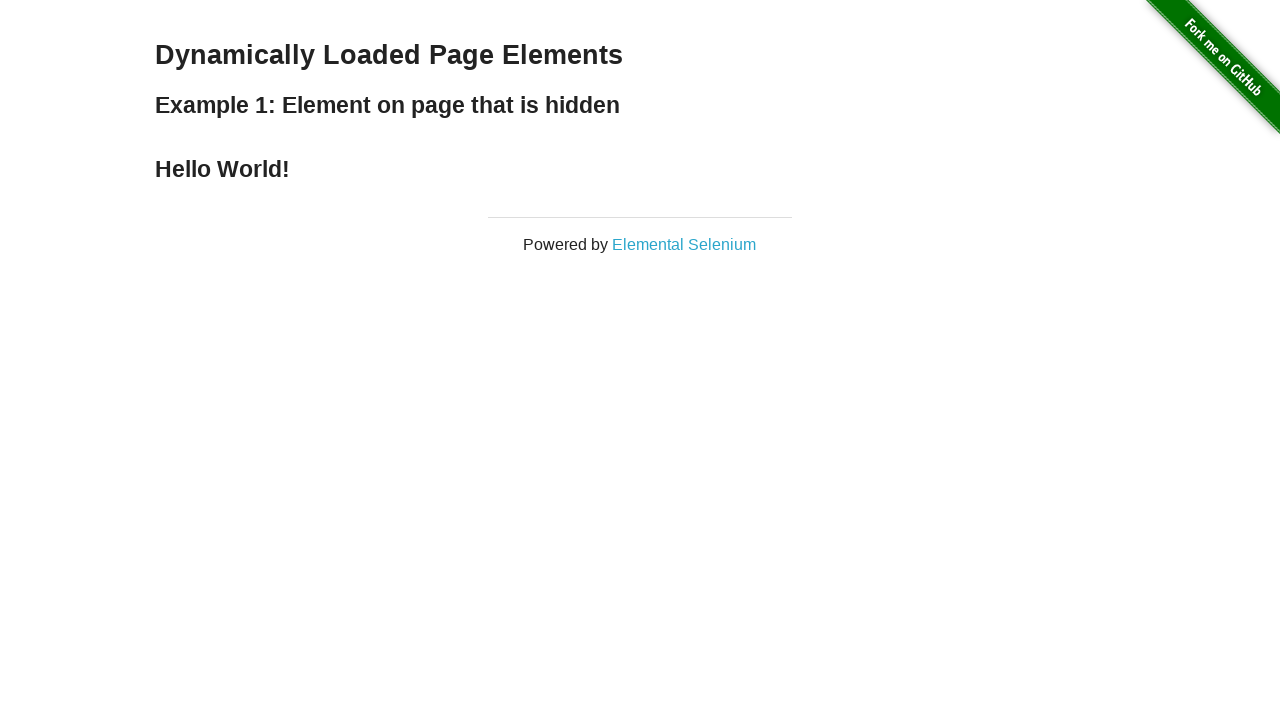